Tests that the Browse Languages page table has correct column headers

Starting URL: https://99-bottles-of-beer.net/

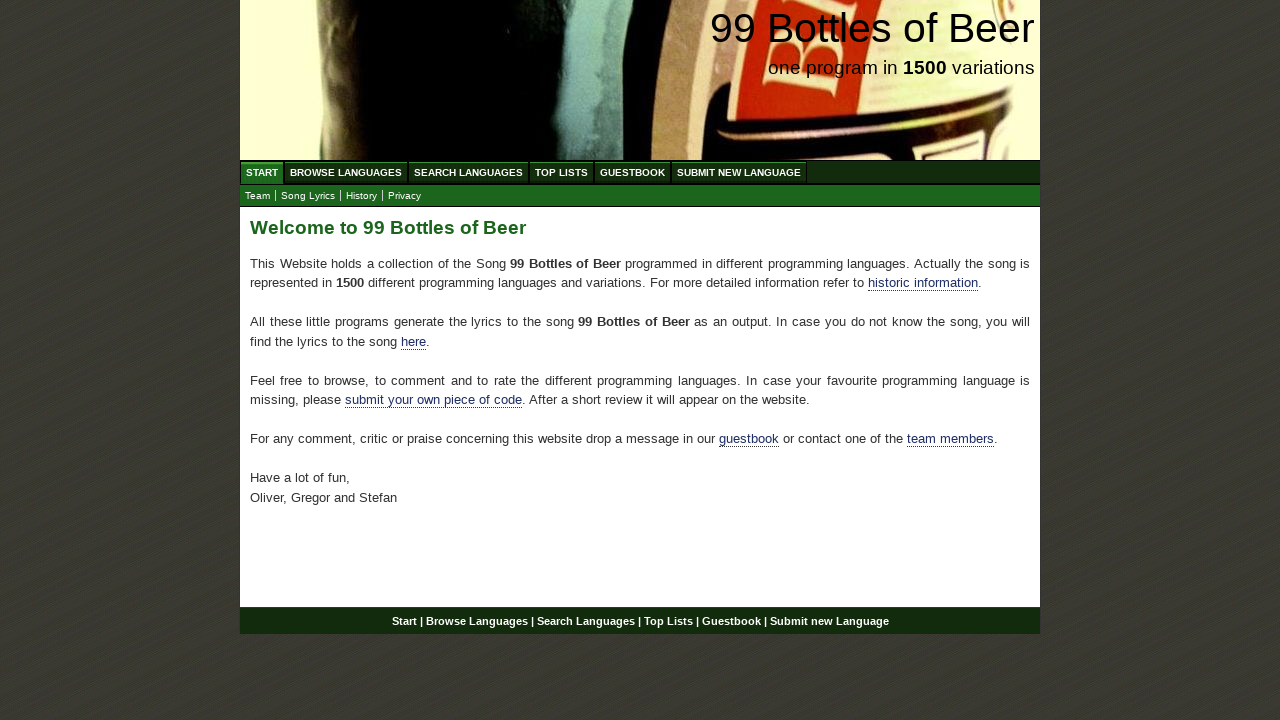

Clicked on Browse Languages menu link at (346, 172) on a[href='/abc.html']
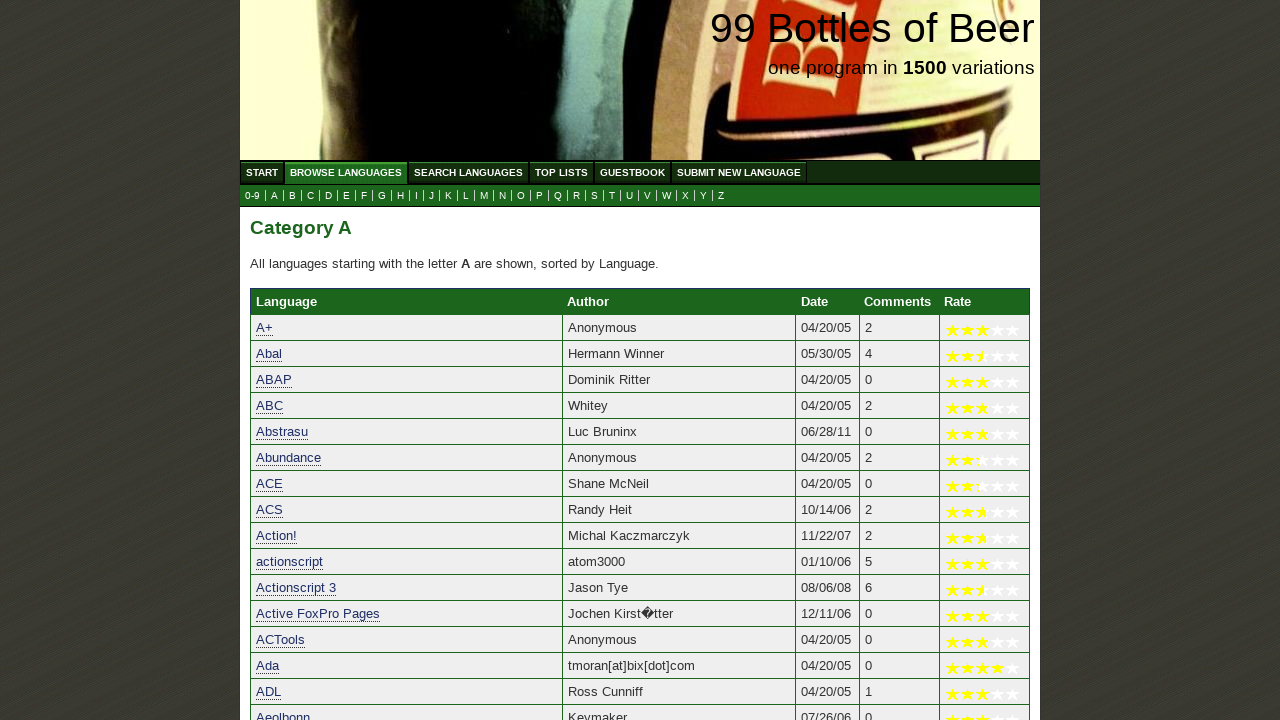

Browse Languages page table loaded
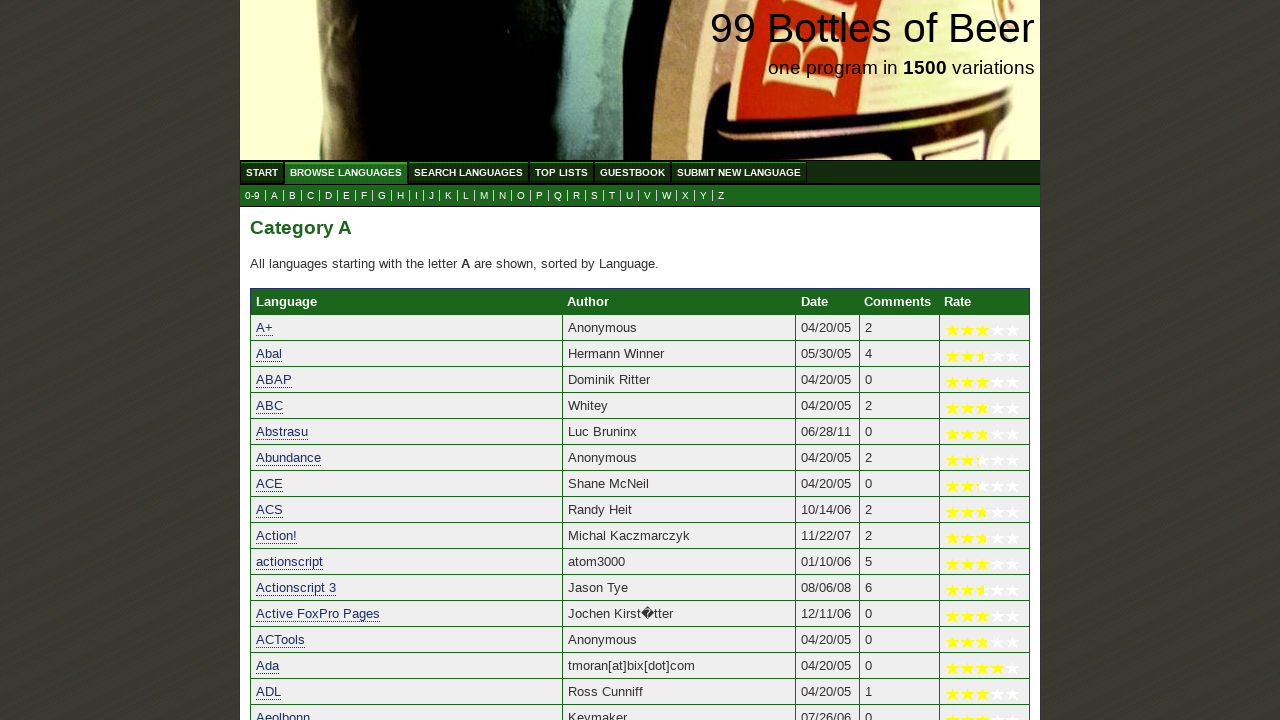

Retrieved table column headers
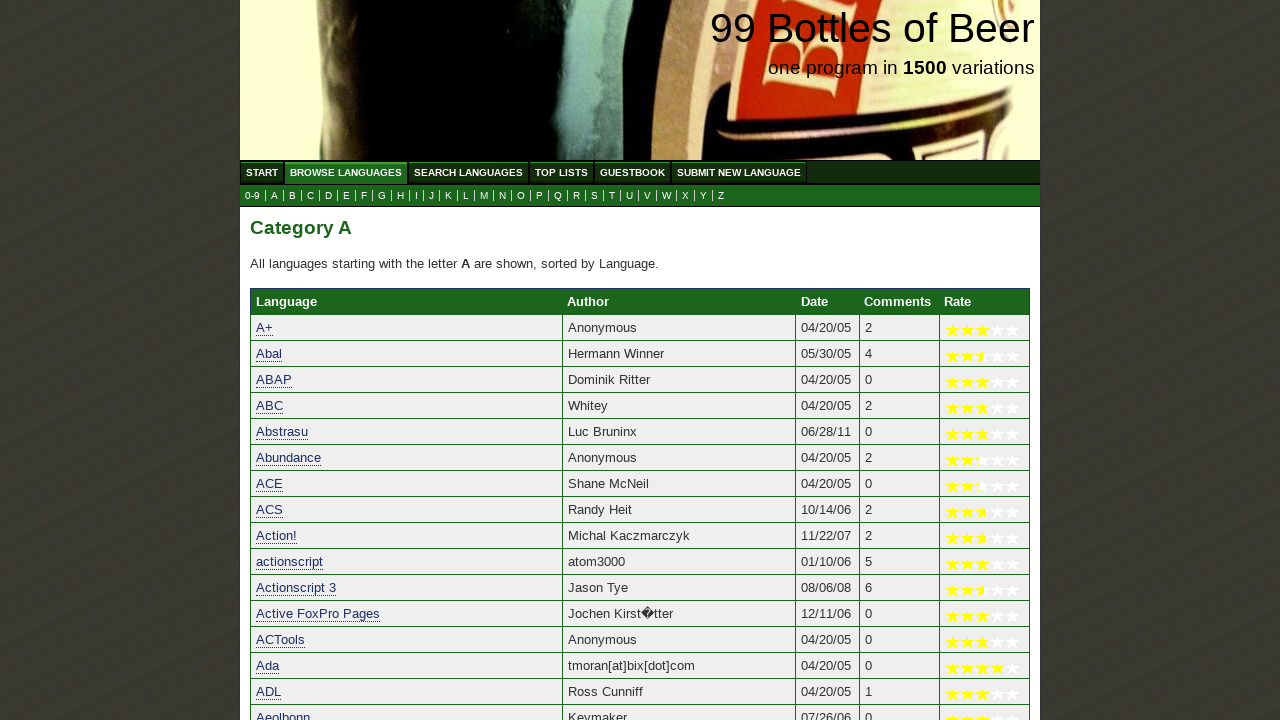

Verified table headers match expected columns: Language, Author, Date, Comments, Rate
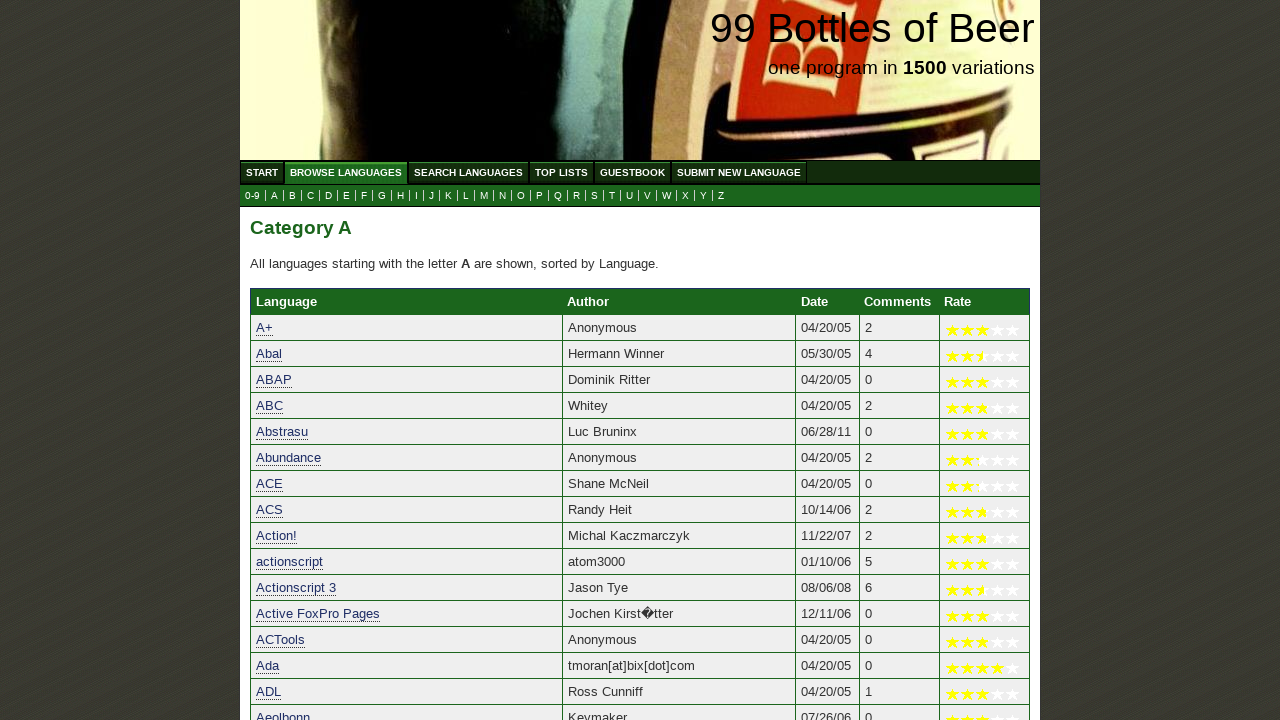

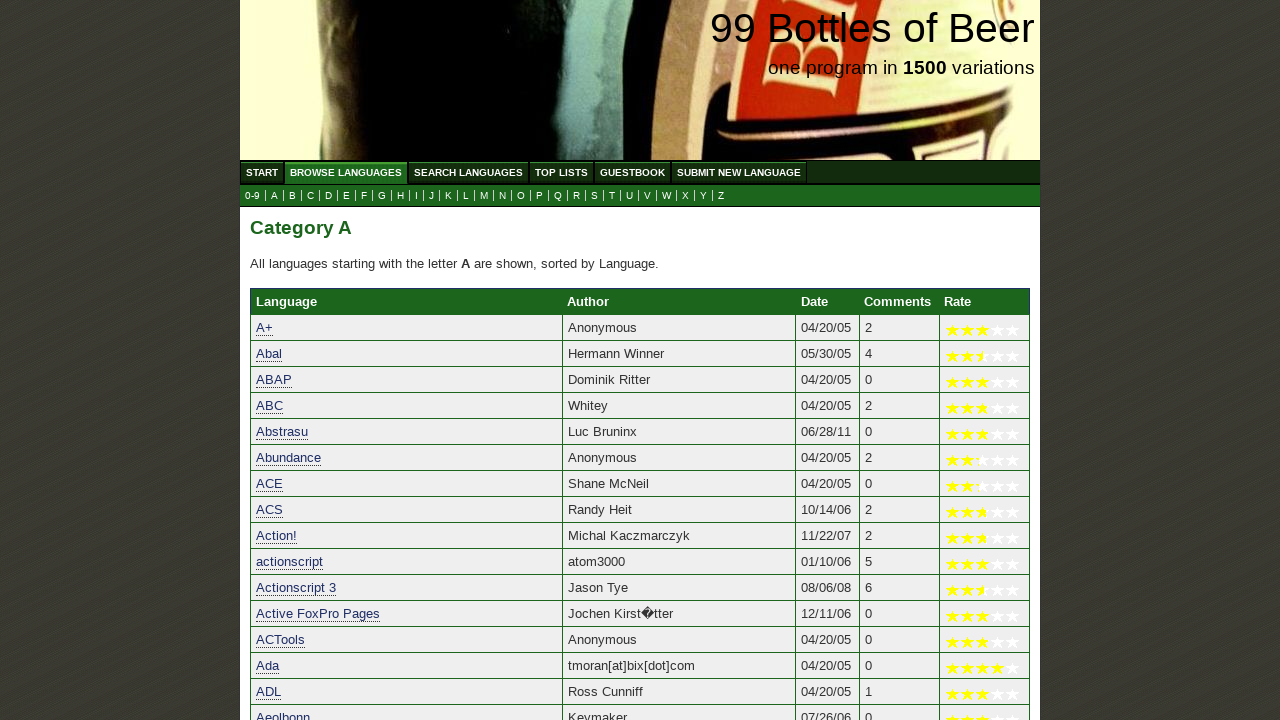